Navigates to a college sports website, clicks the Standings button, and selects sport, competition, and section dropdown options to view standings

Starting URL: https://www.collegesport.co.nz/draws-results

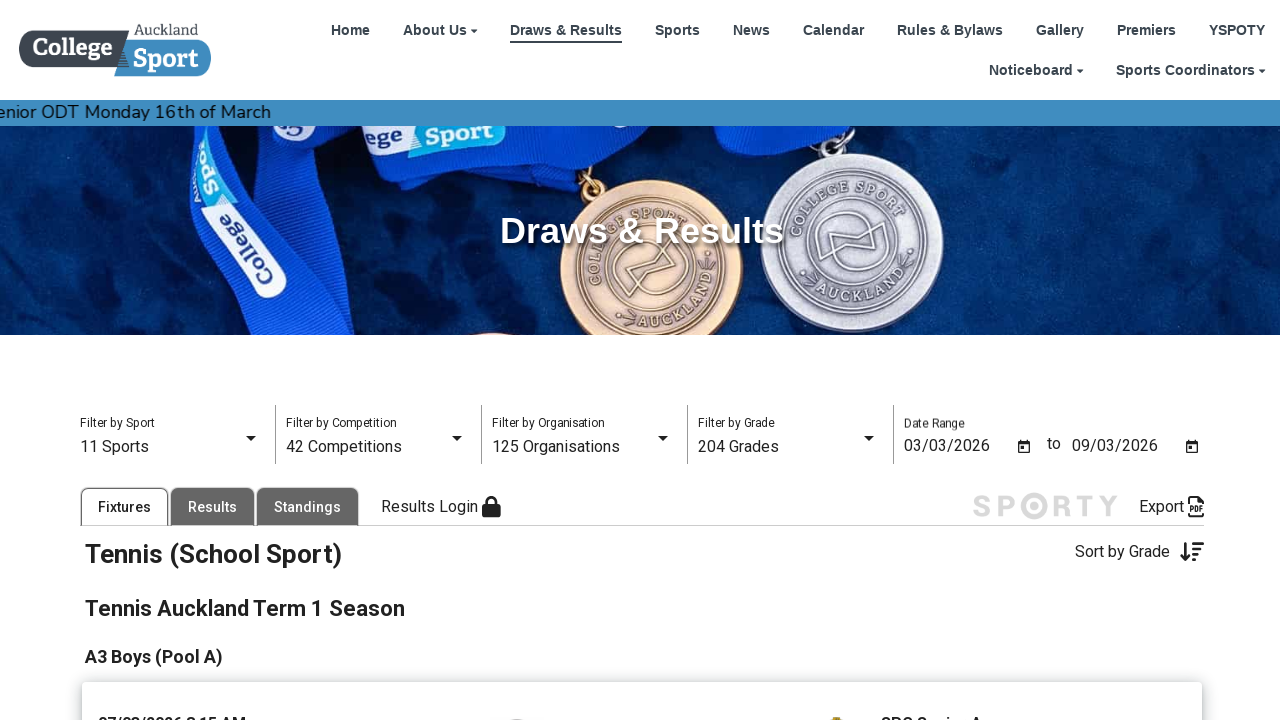

Clicked the Standings button at (308, 507) on xpath=//span[contains(text(), 'Standings')]
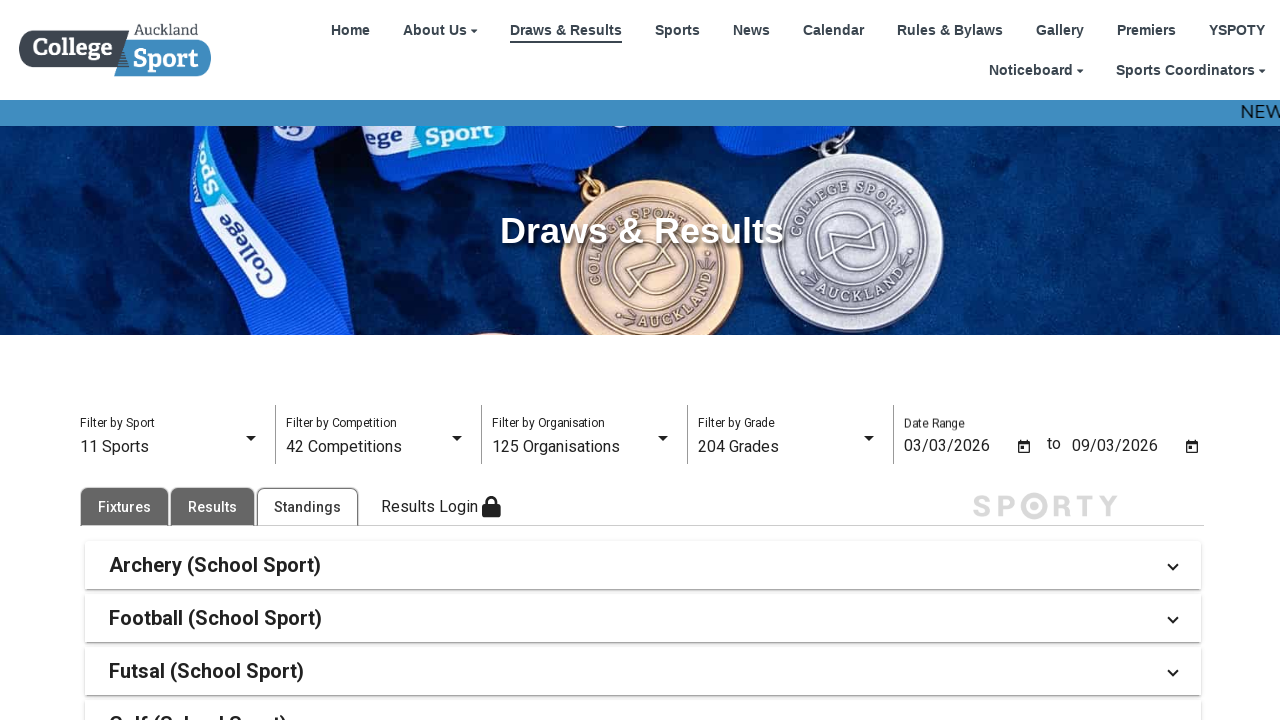

Selected Football (School Sport) from sport dropdown at (631, 618) on xpath=//mat-panel-title[contains(text(), 'Football (School Sport)')]
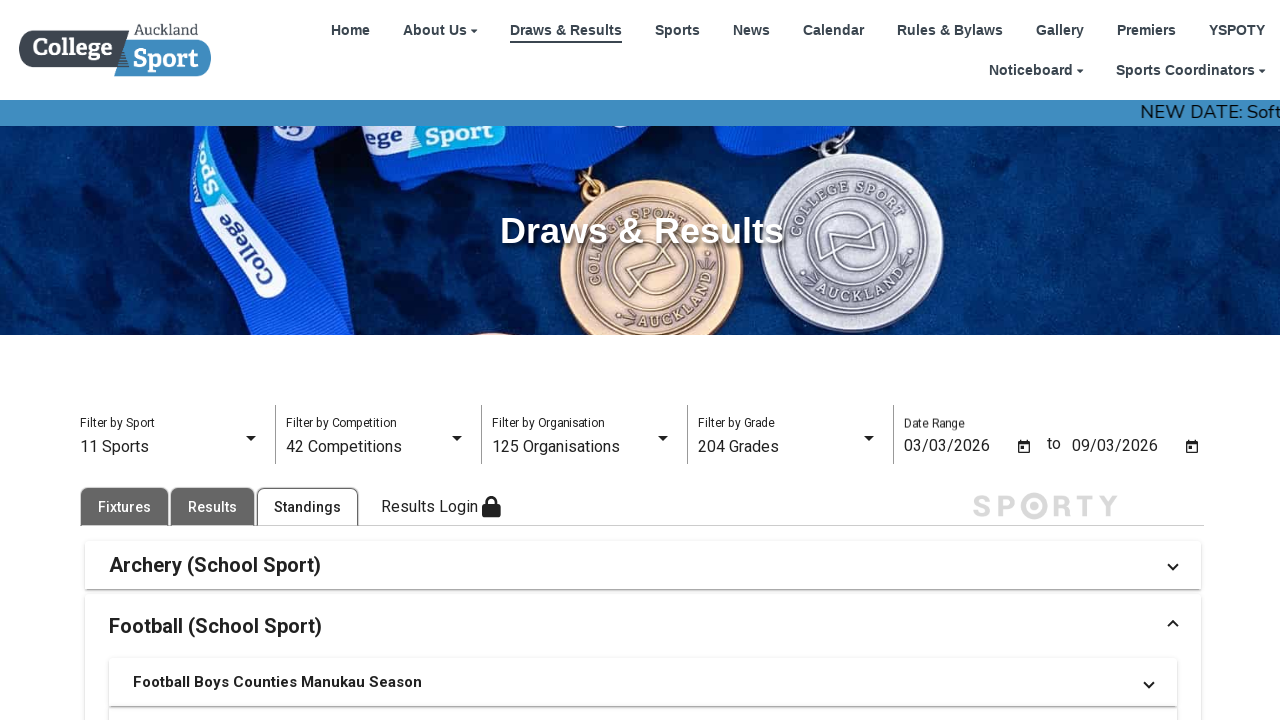

Selected Football Boys Season from competition dropdown at (631, 361) on xpath=//mat-panel-title[contains(text(), 'Football Boys Season')]
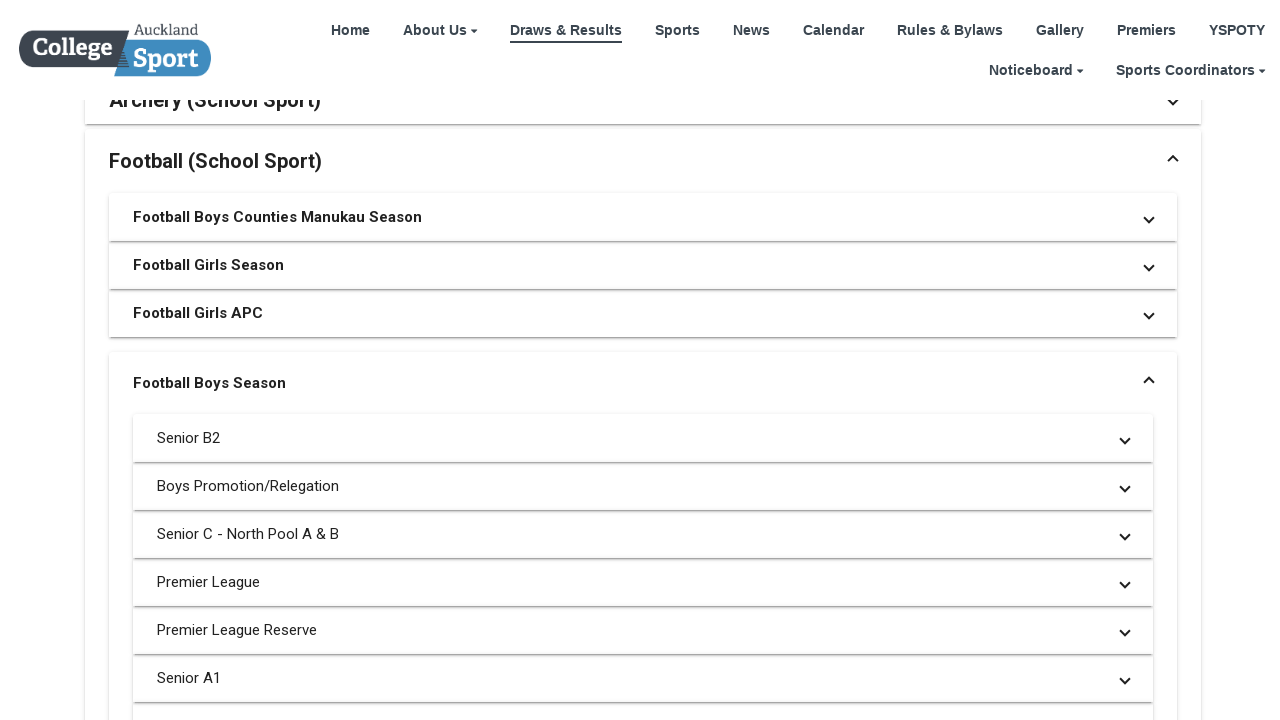

Selected Premier League from section dropdown at (631, 585) on xpath=//mat-panel-title[contains(text(), 'Premier League')]
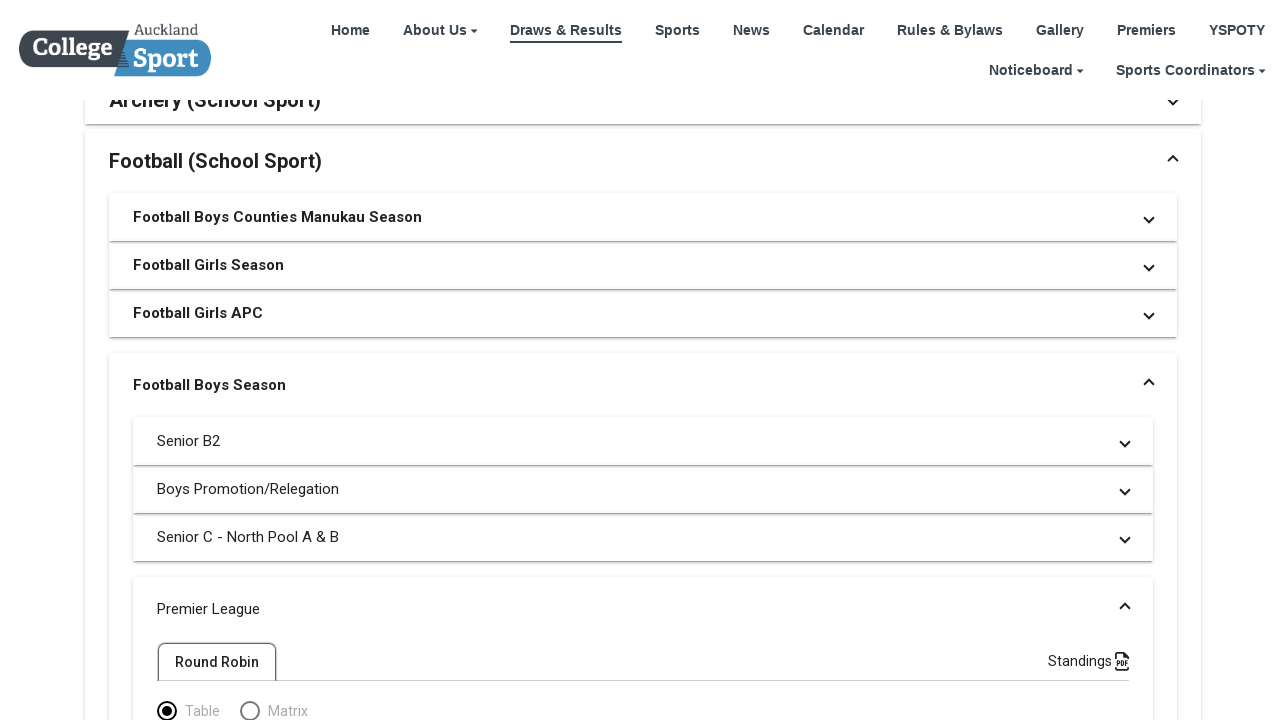

Standings table loaded and is now visible
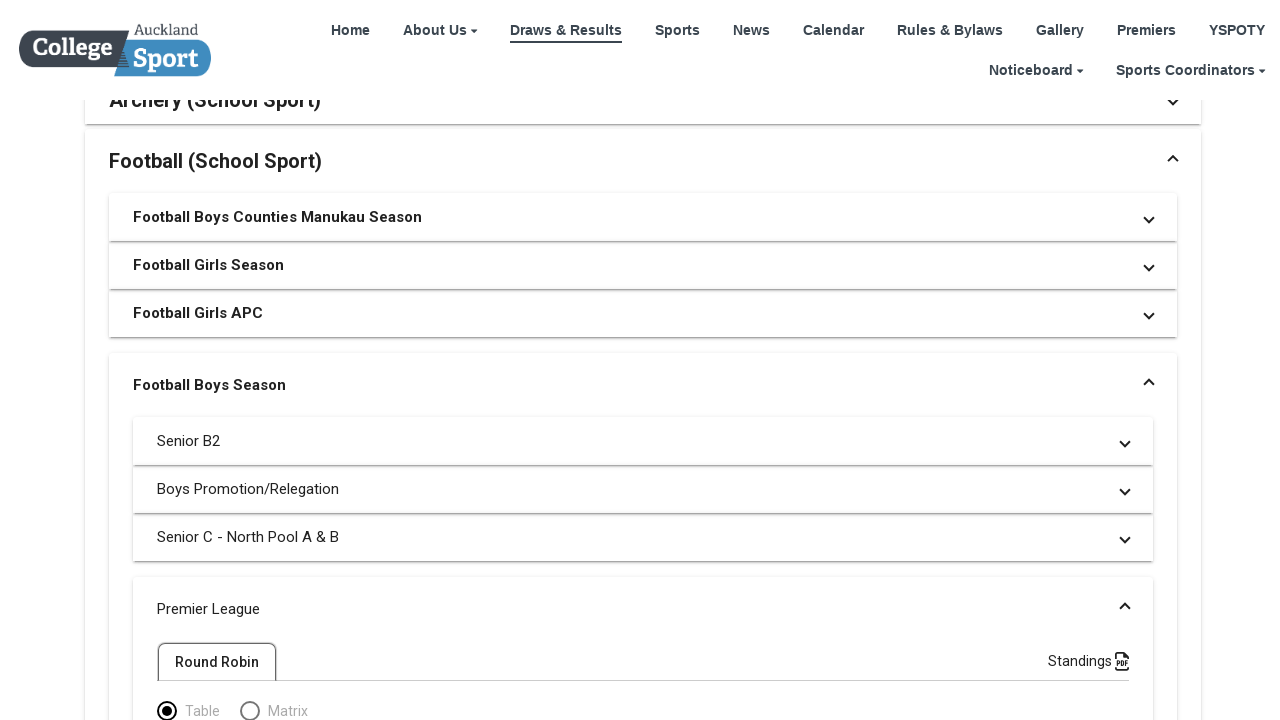

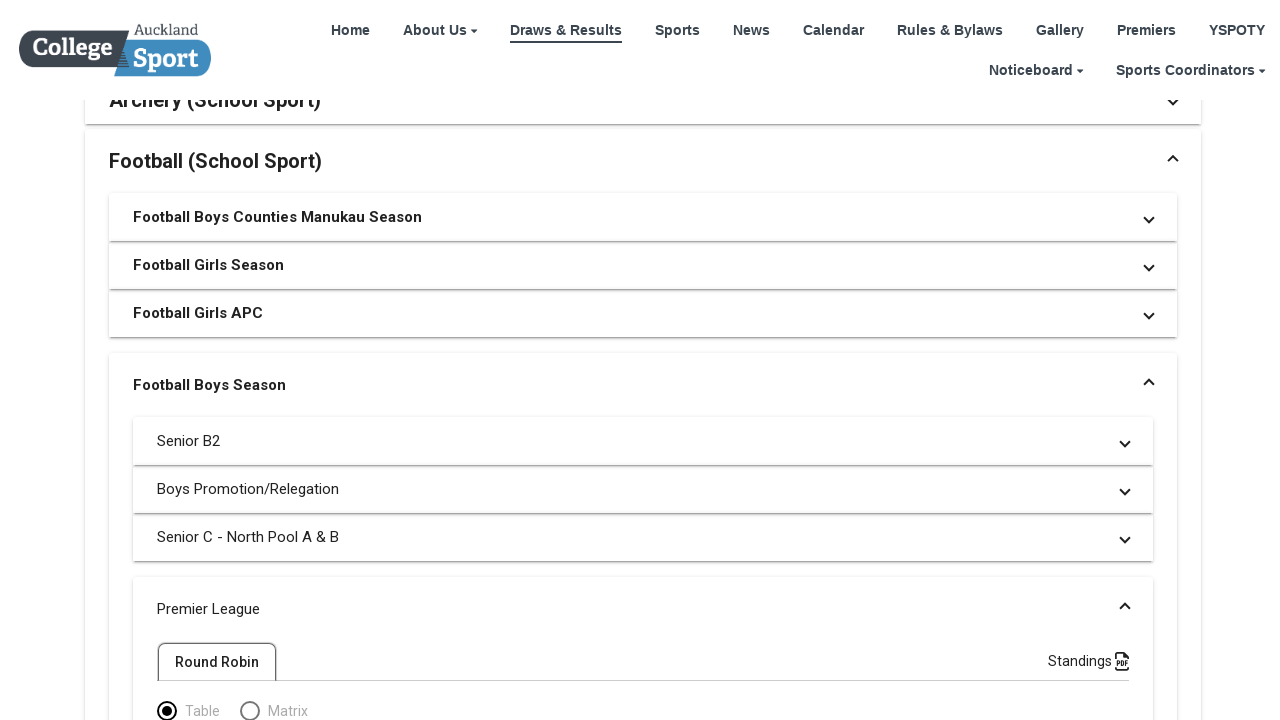